Finds the first element with a specific class name and retrieves its text content

Starting URL: https://kristinek.github.io/site/examples/locators

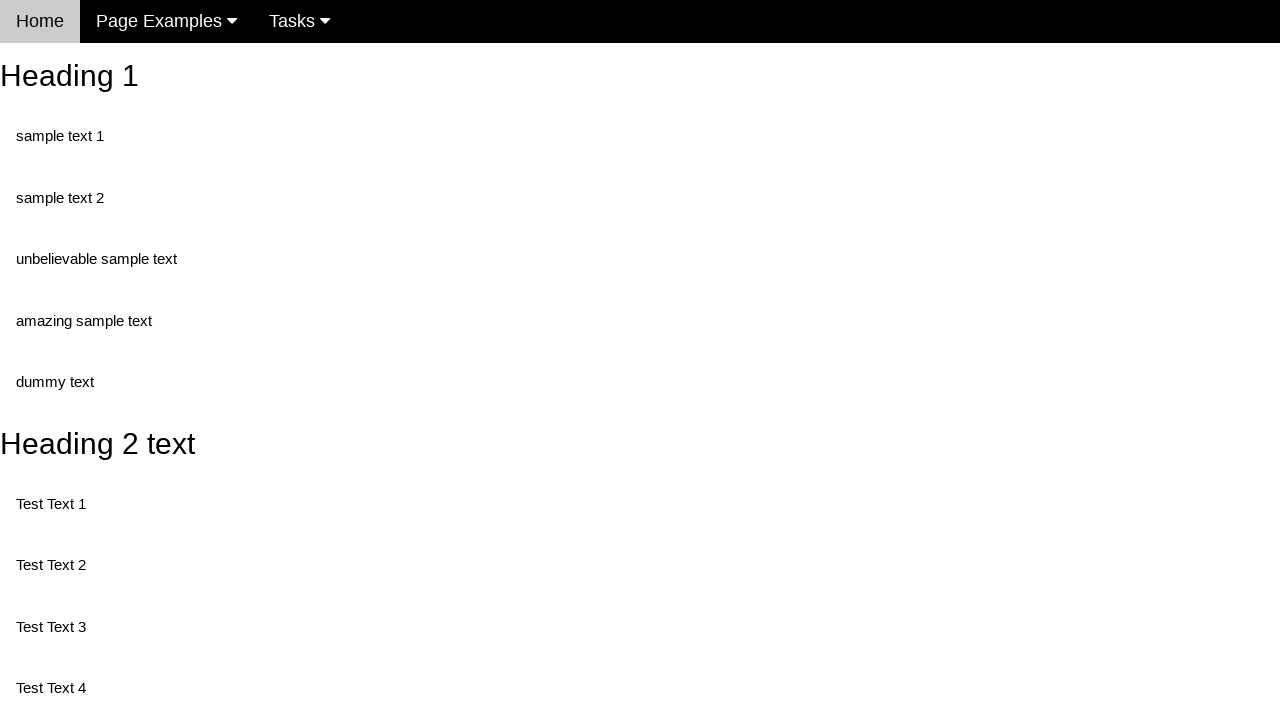

Navigated to locators example page
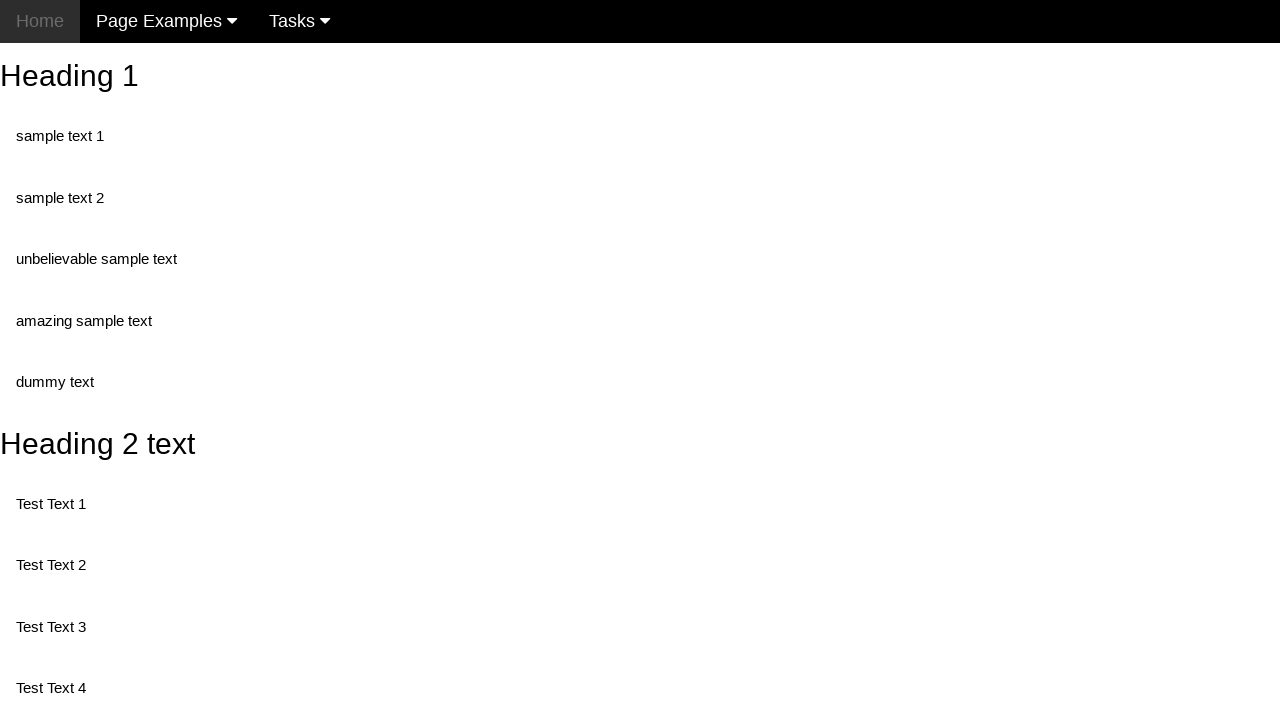

Located first element with class 'test'
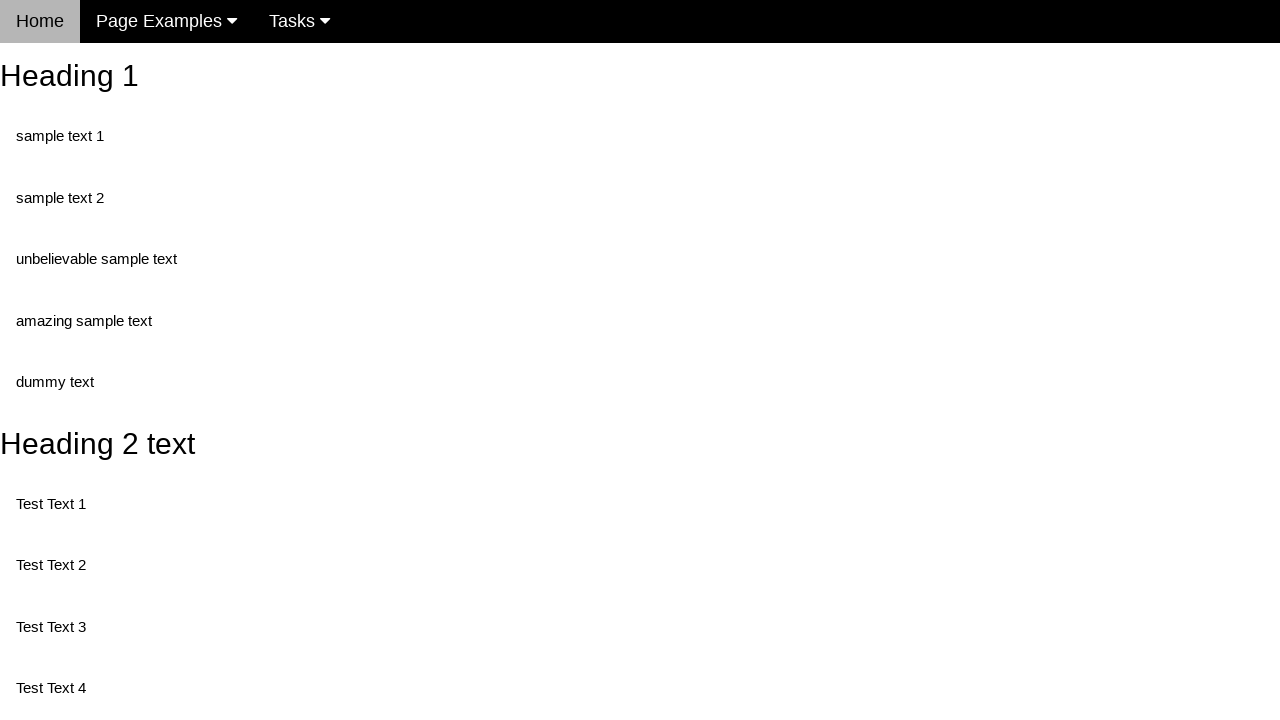

Retrieved text content from first element with class 'test'
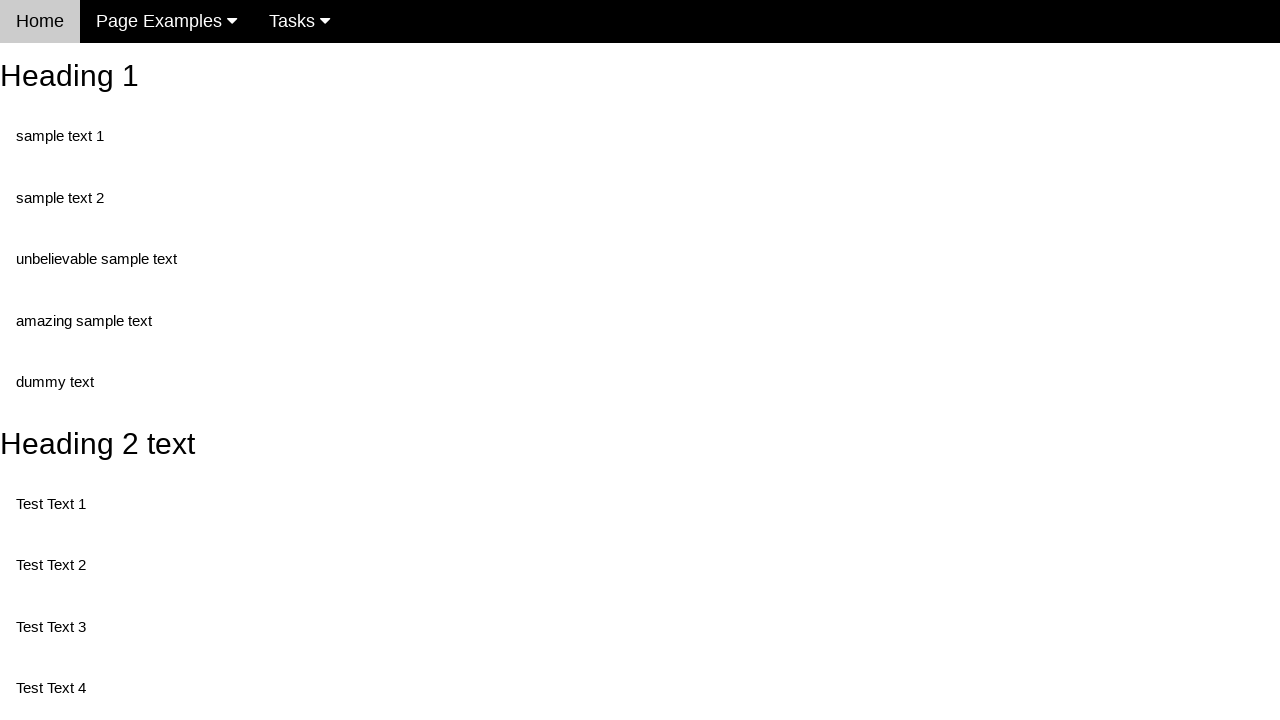

Printed retrieved text: Test Text 1
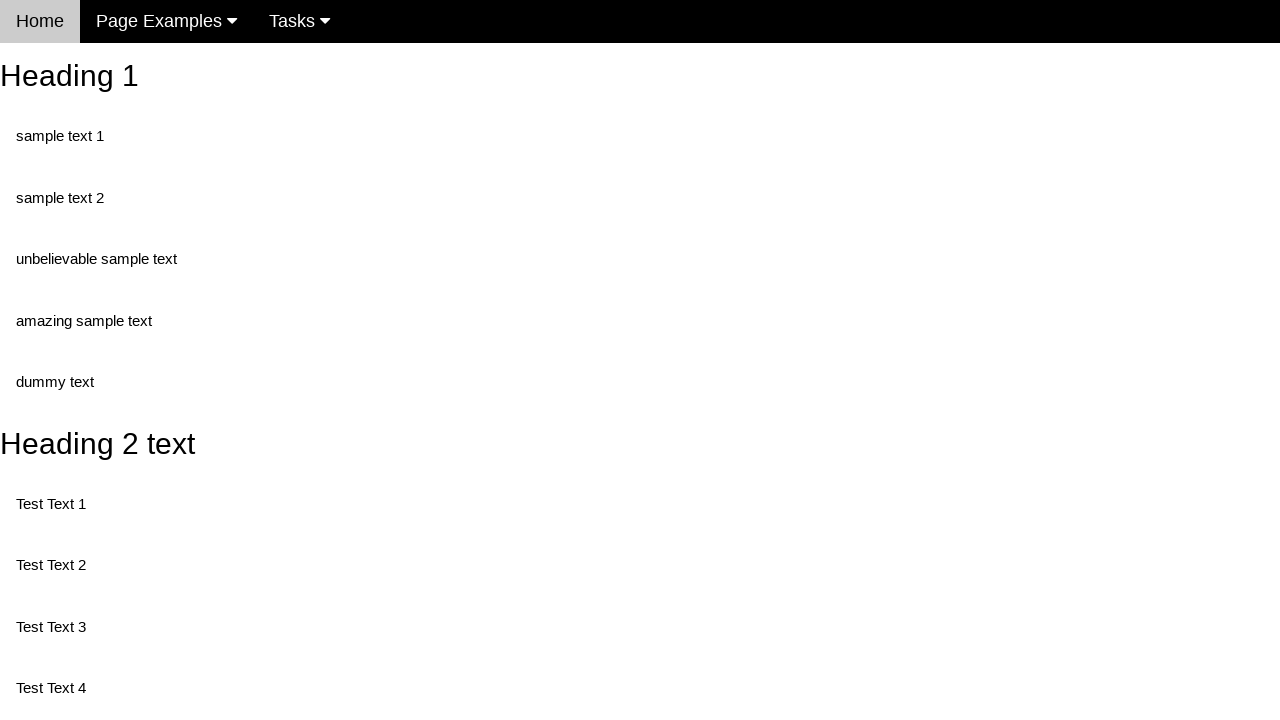

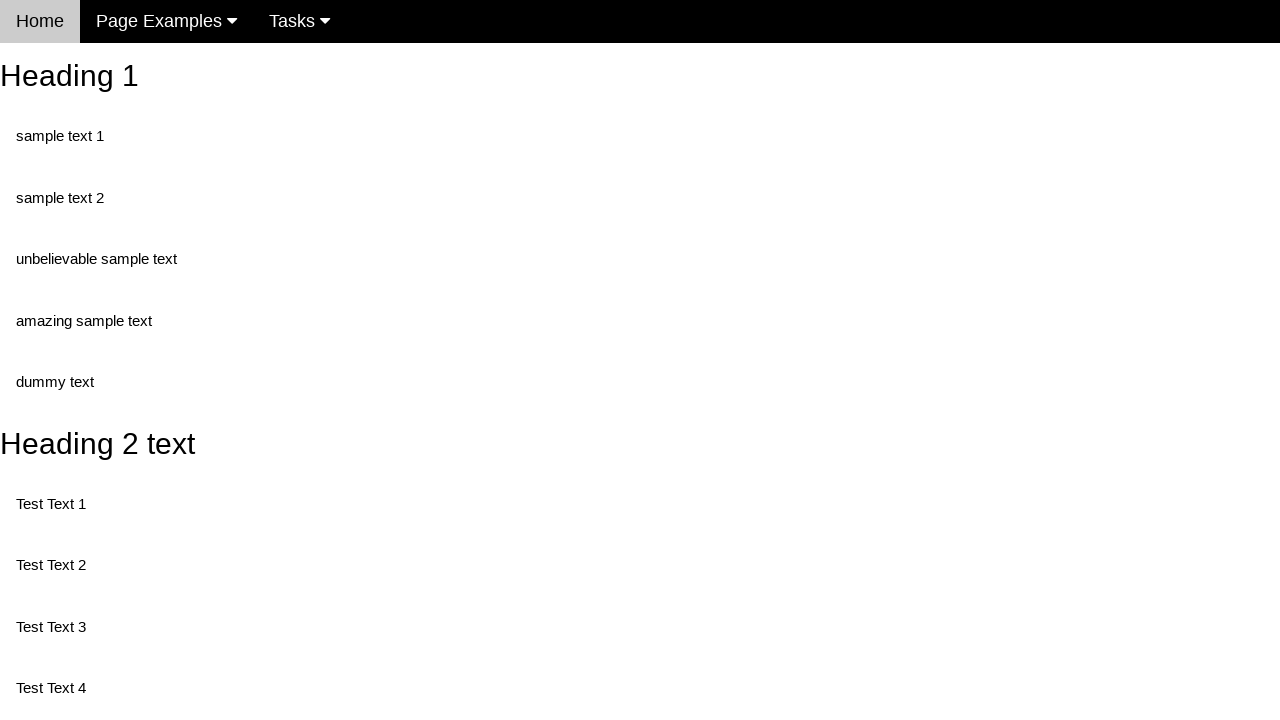